Tests dynamic element addition and removal functionality by clicking Add Element button multiple times, verifying Delete buttons appear, and clicking Delete button to remove elements

Starting URL: https://the-internet.herokuapp.com/add_remove_elements/

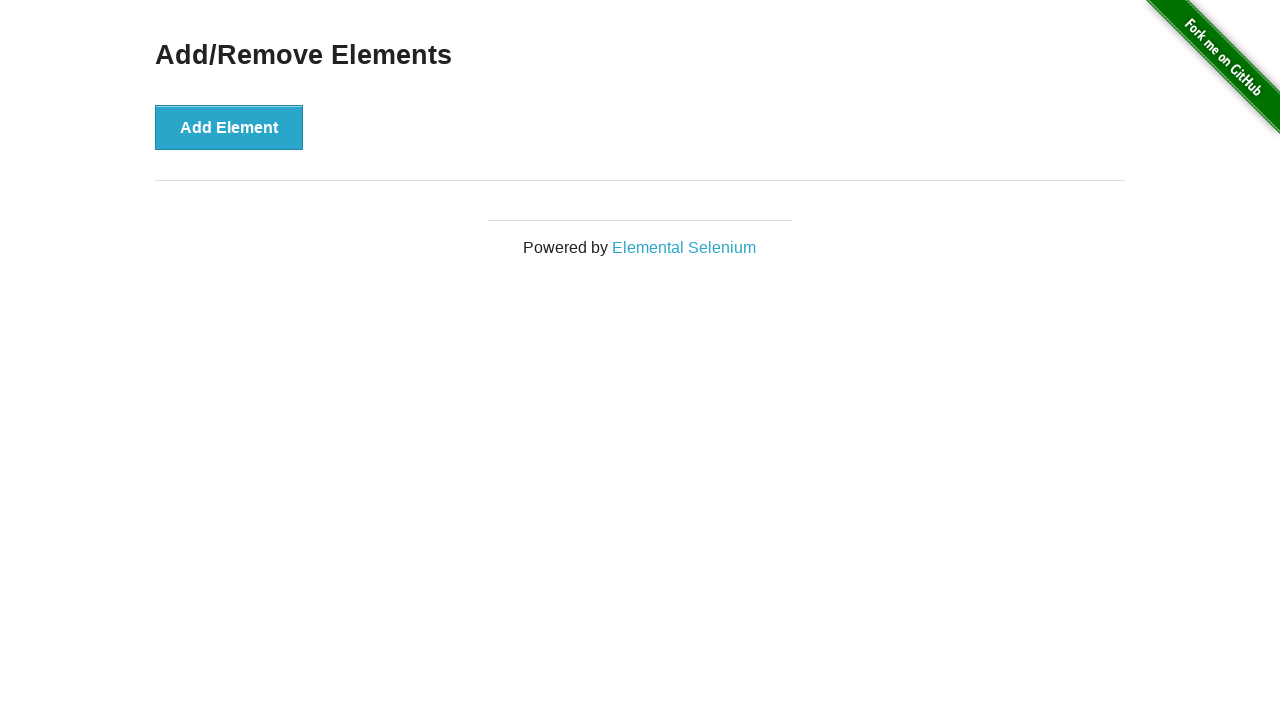

Clicked Add Element button to add first element at (229, 127) on text='Add Element'
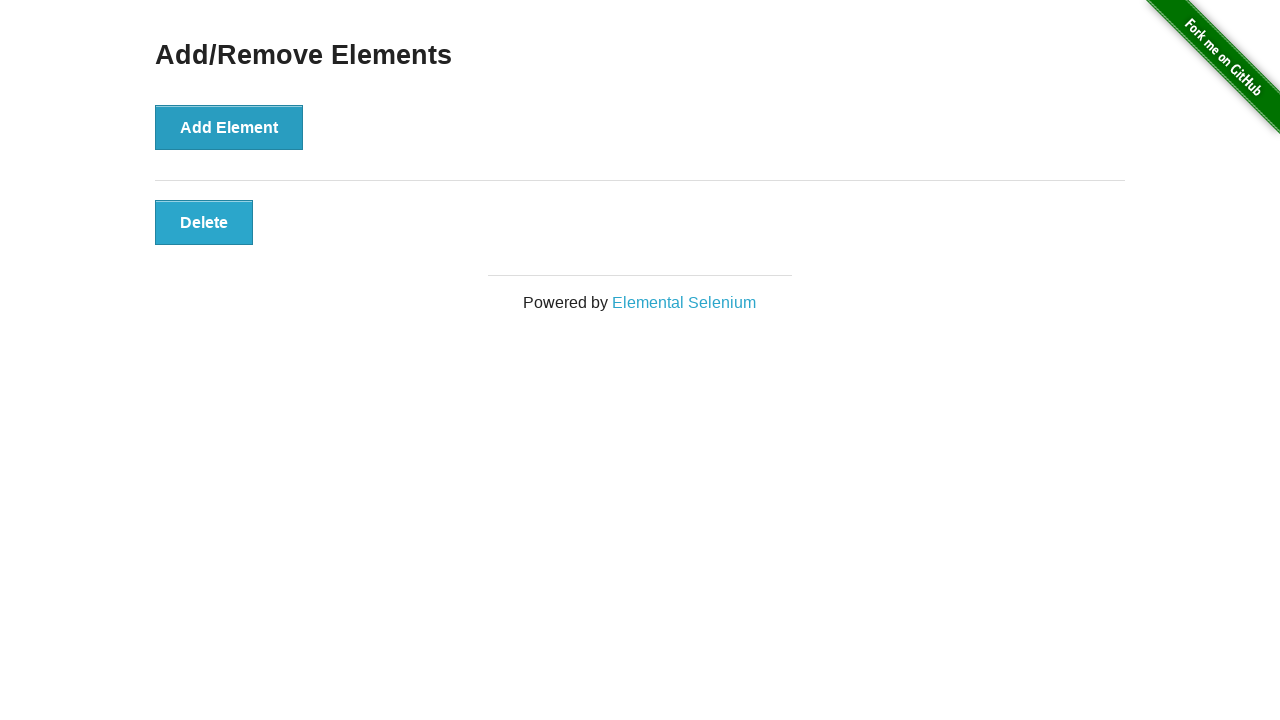

Verified Delete button is displayed
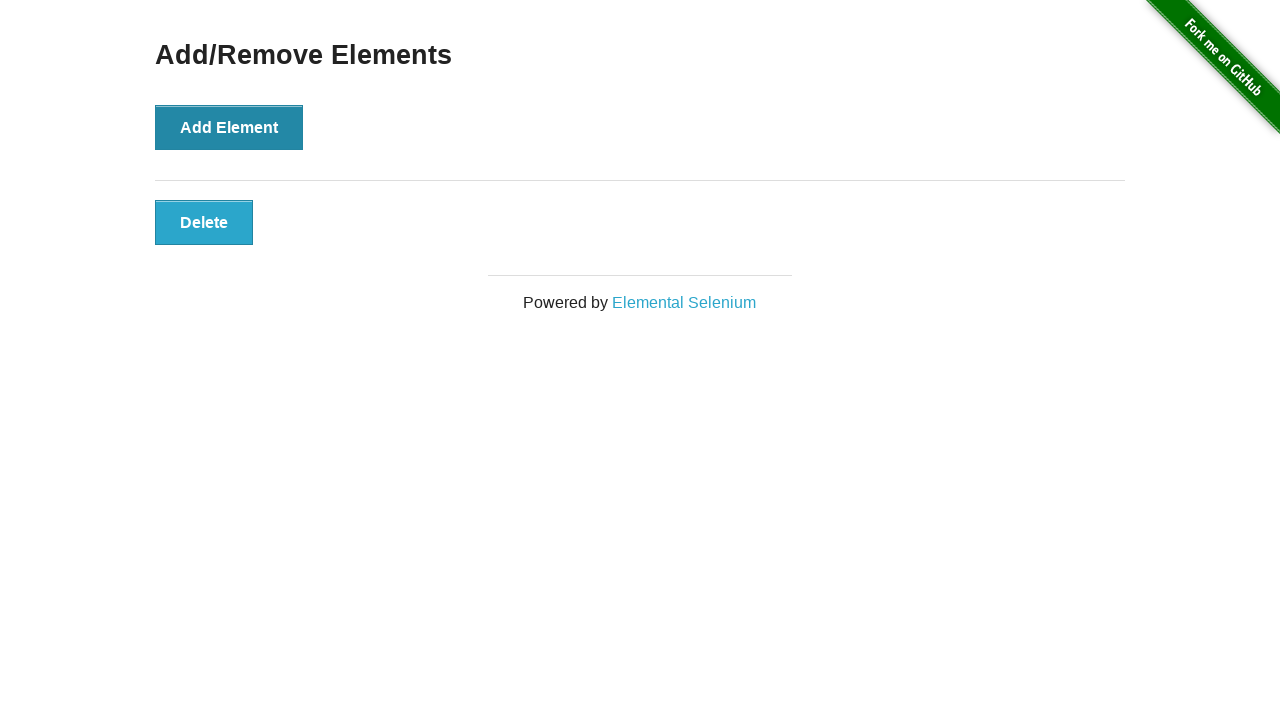

Clicked Delete button to remove the element at (204, 222) on text='Delete'
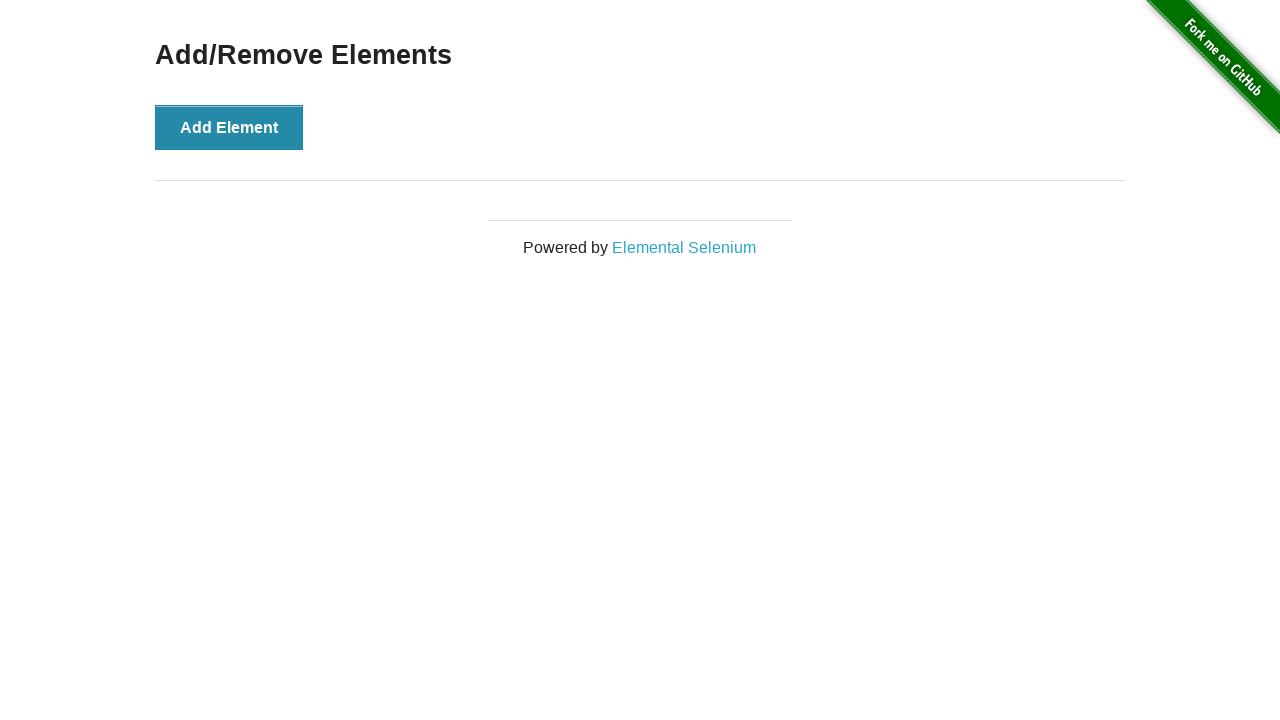

Verified Add/Remove Elements header is visible
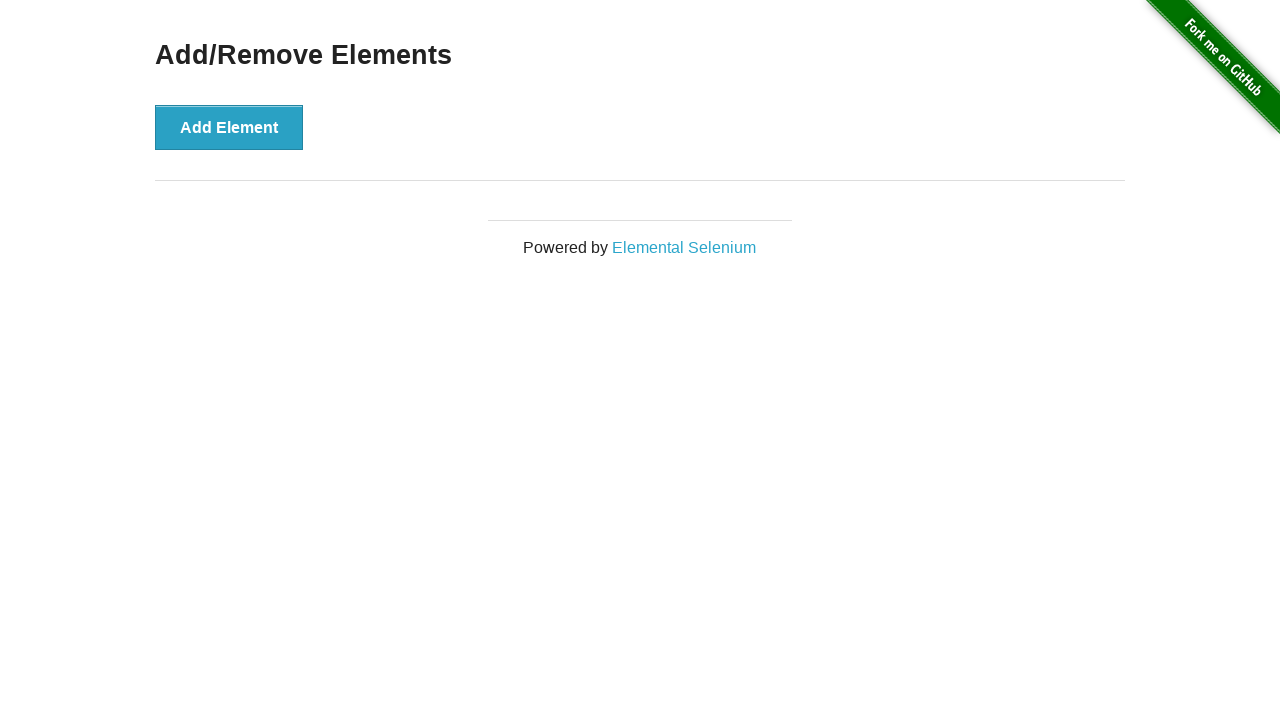

Clicked Add Element button (iteration 1 of 10) at (229, 127) on text='Add Element'
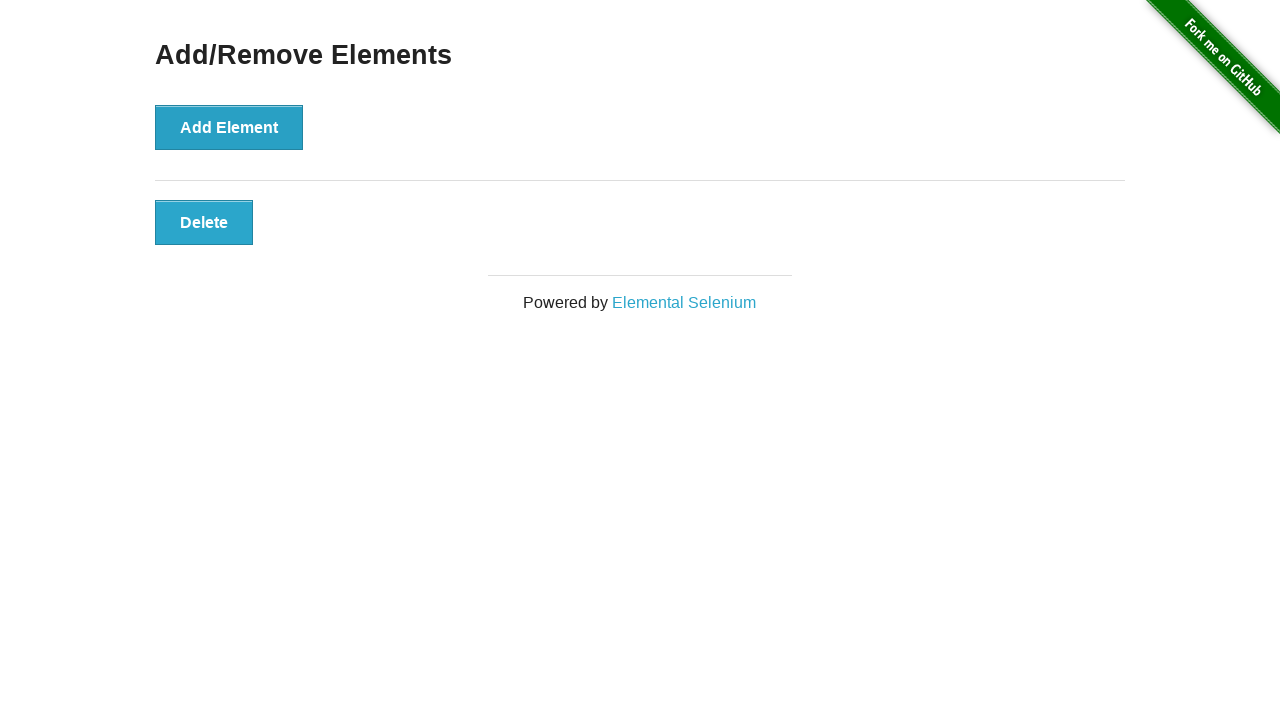

Clicked Add Element button (iteration 2 of 10) at (229, 127) on text='Add Element'
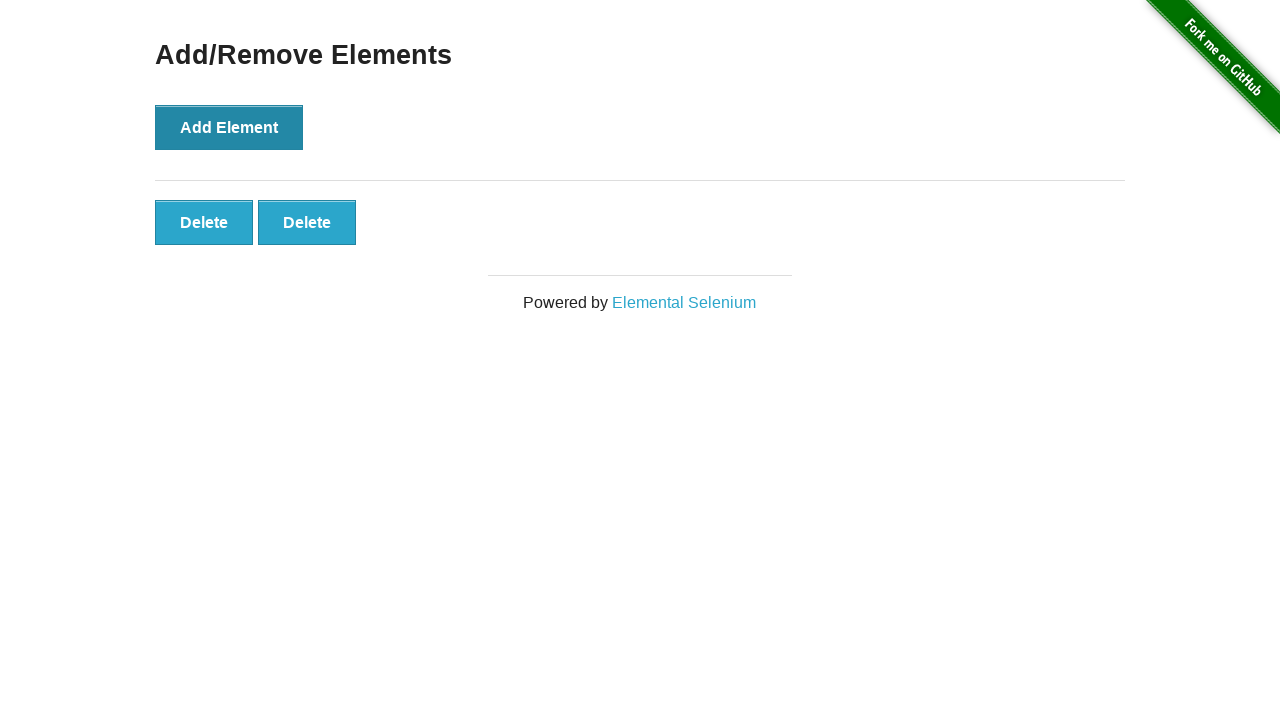

Clicked Add Element button (iteration 3 of 10) at (229, 127) on text='Add Element'
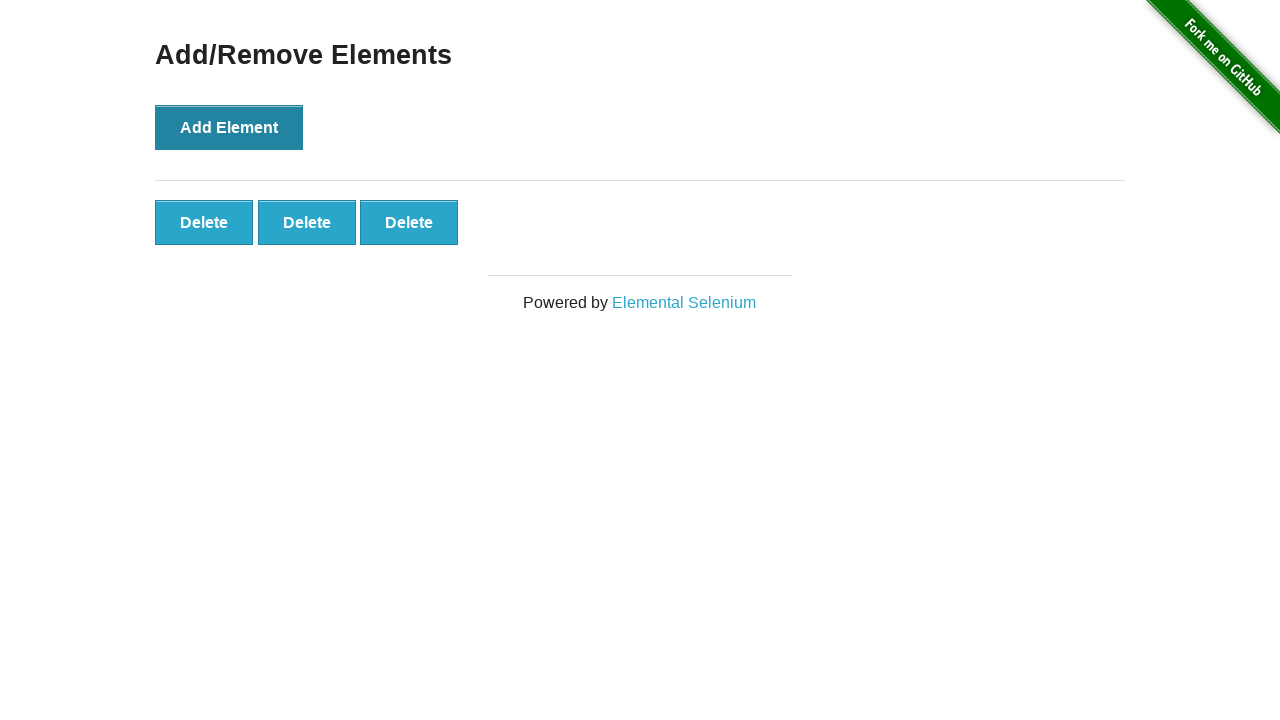

Clicked Add Element button (iteration 4 of 10) at (229, 127) on text='Add Element'
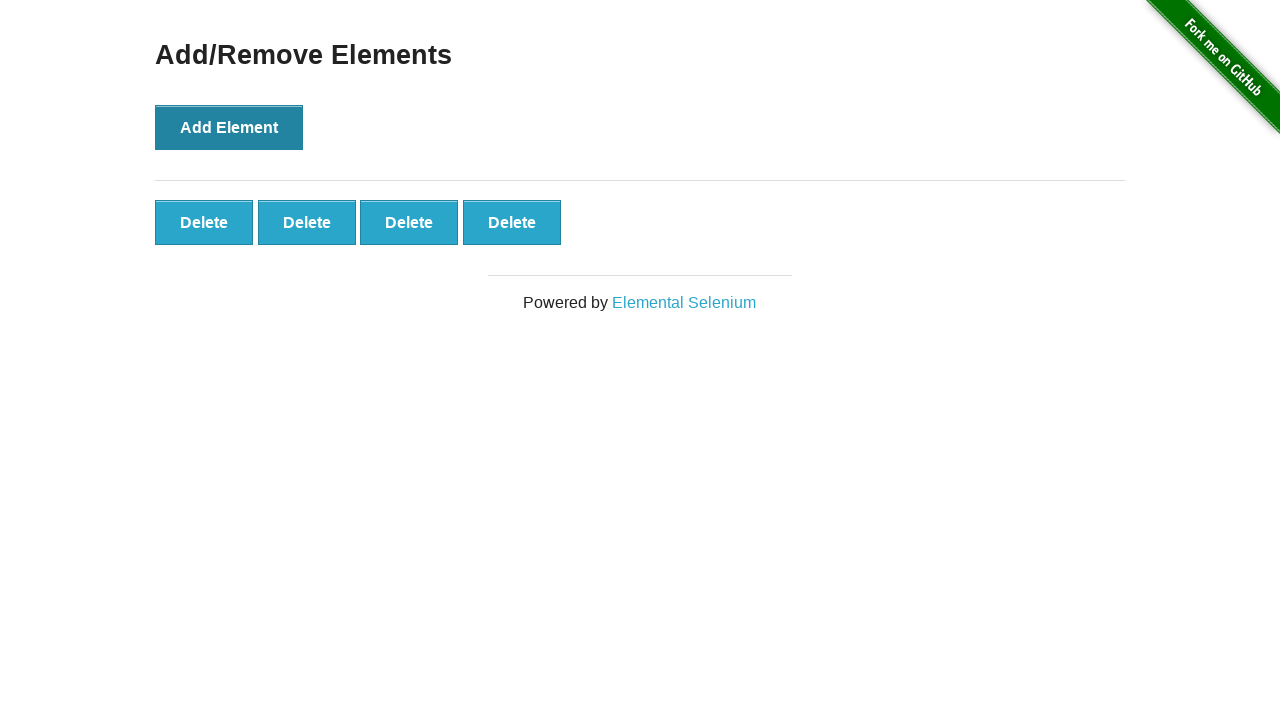

Clicked Add Element button (iteration 5 of 10) at (229, 127) on text='Add Element'
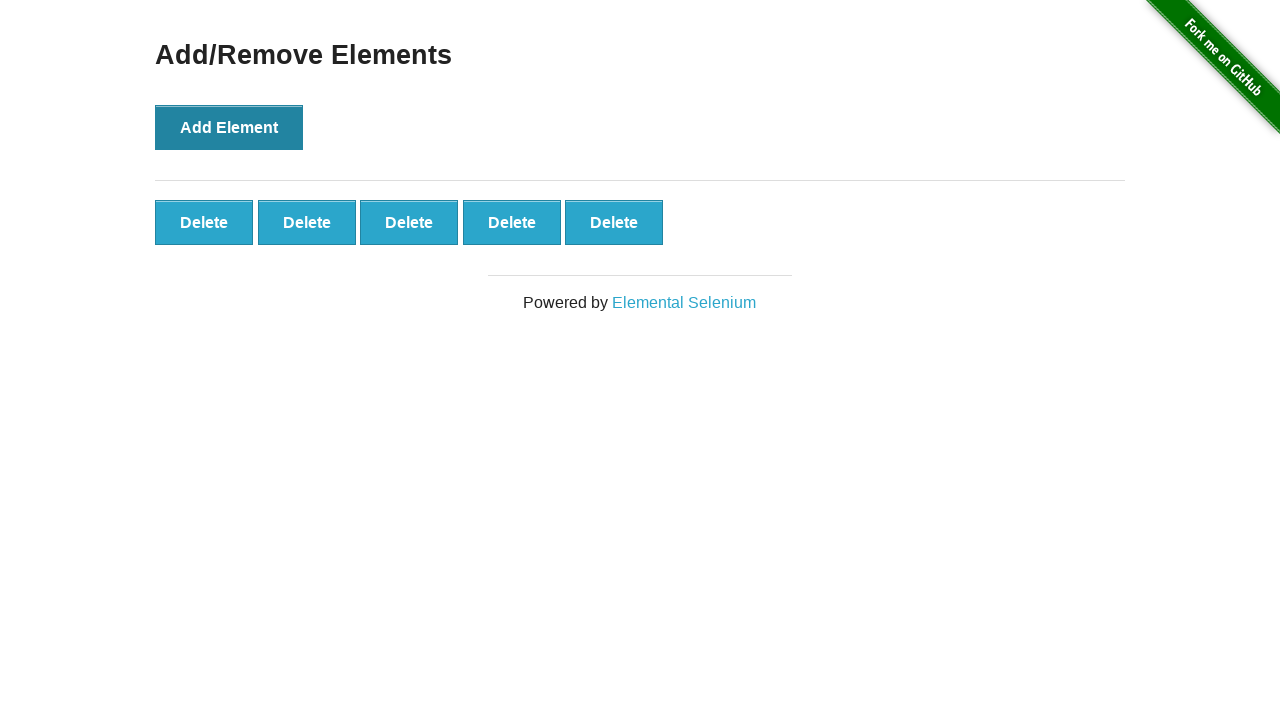

Clicked Add Element button (iteration 6 of 10) at (229, 127) on text='Add Element'
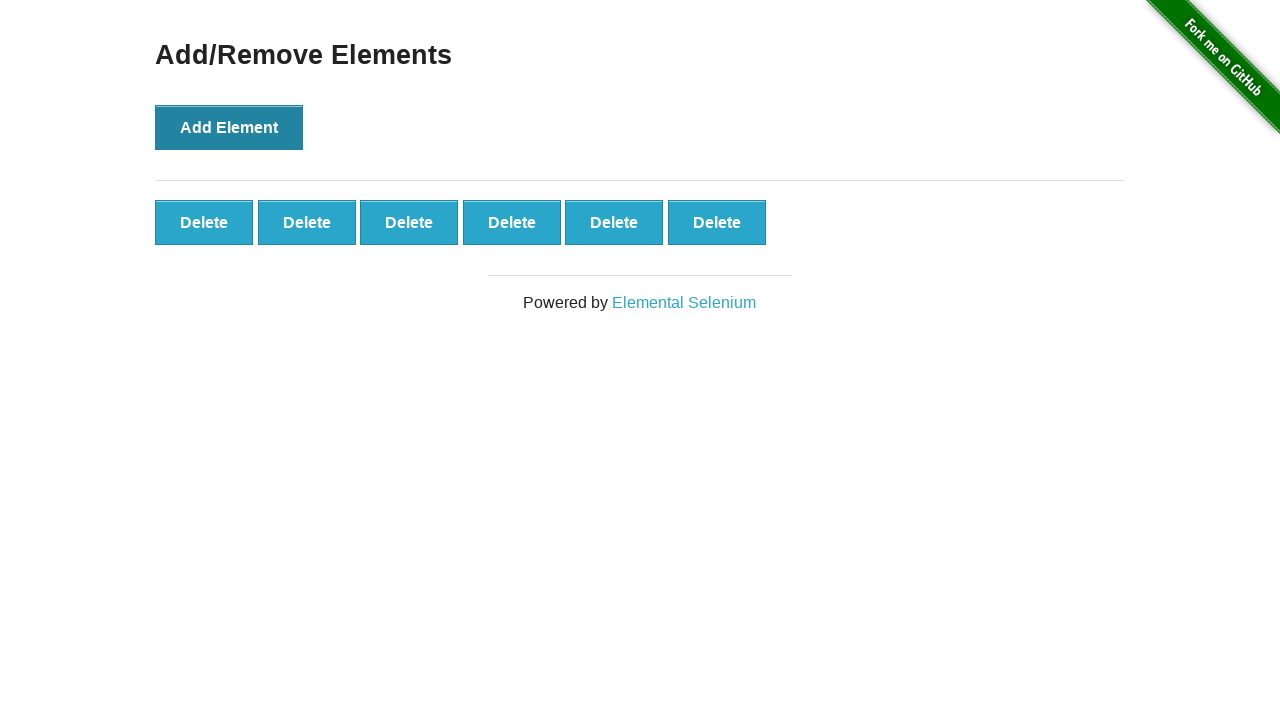

Clicked Add Element button (iteration 7 of 10) at (229, 127) on text='Add Element'
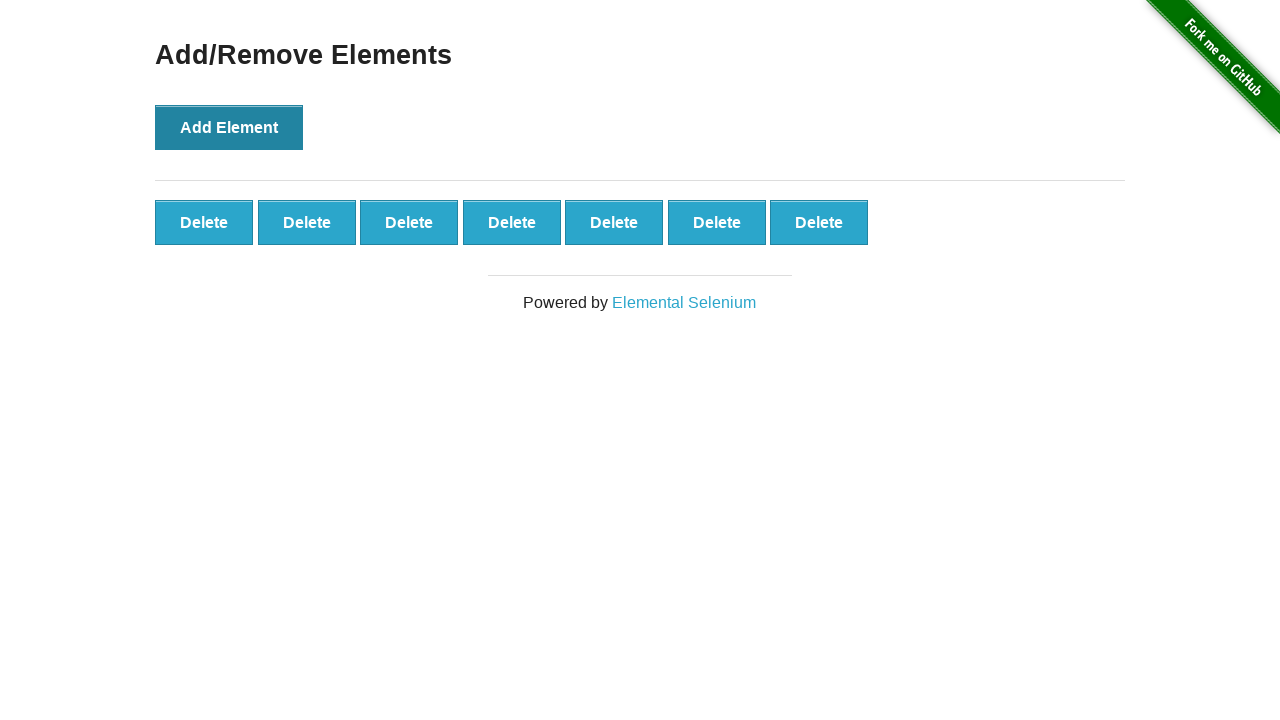

Clicked Add Element button (iteration 8 of 10) at (229, 127) on text='Add Element'
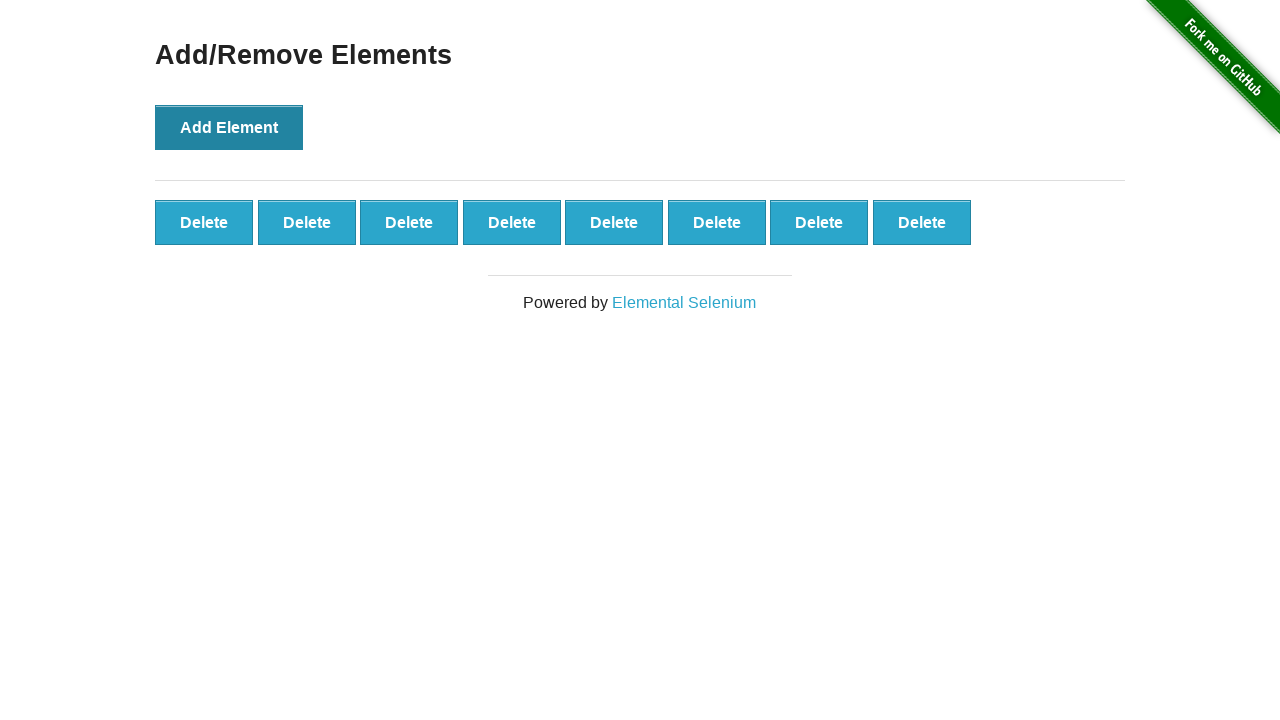

Clicked Add Element button (iteration 9 of 10) at (229, 127) on text='Add Element'
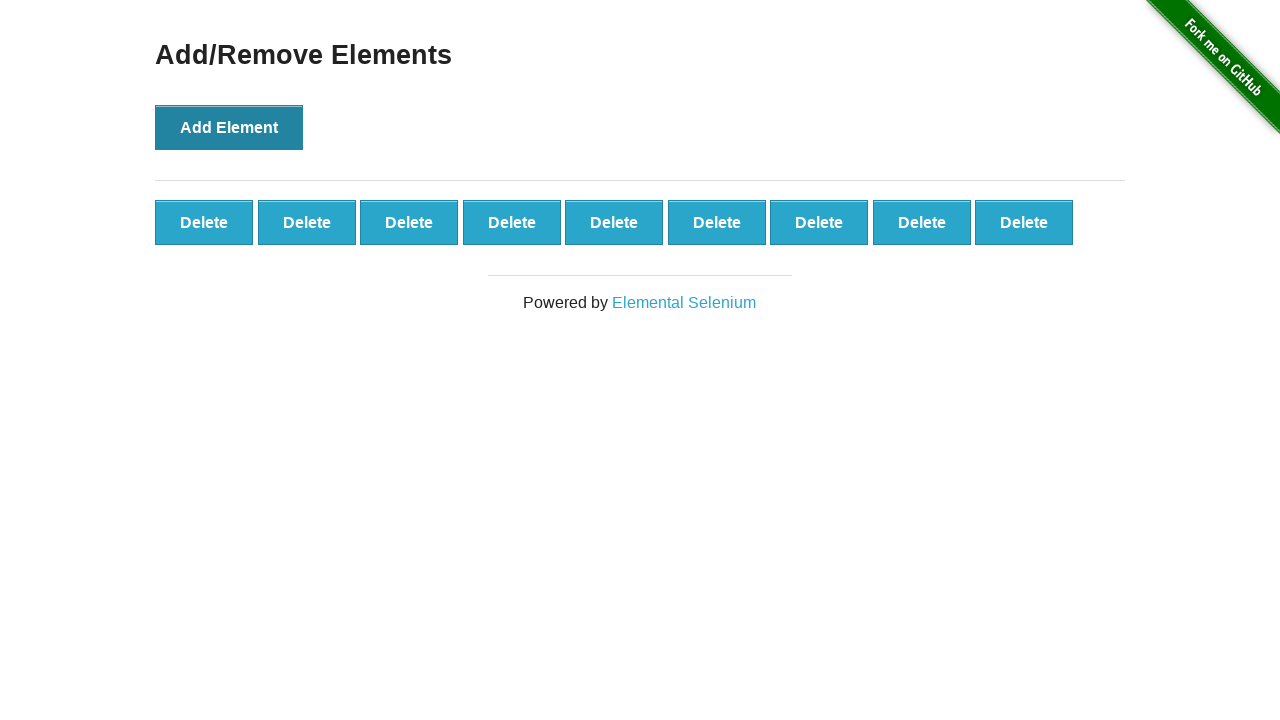

Clicked Add Element button (iteration 10 of 10) at (229, 127) on text='Add Element'
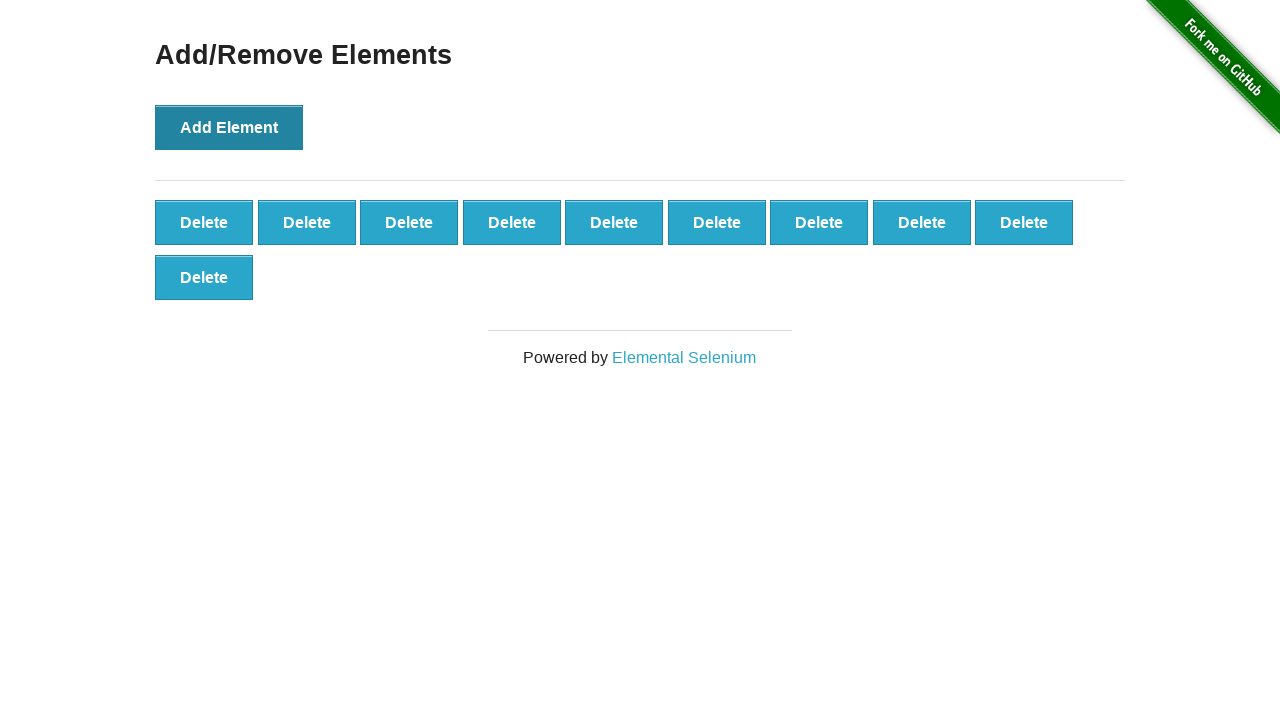

Verified all 10 delete buttons are present
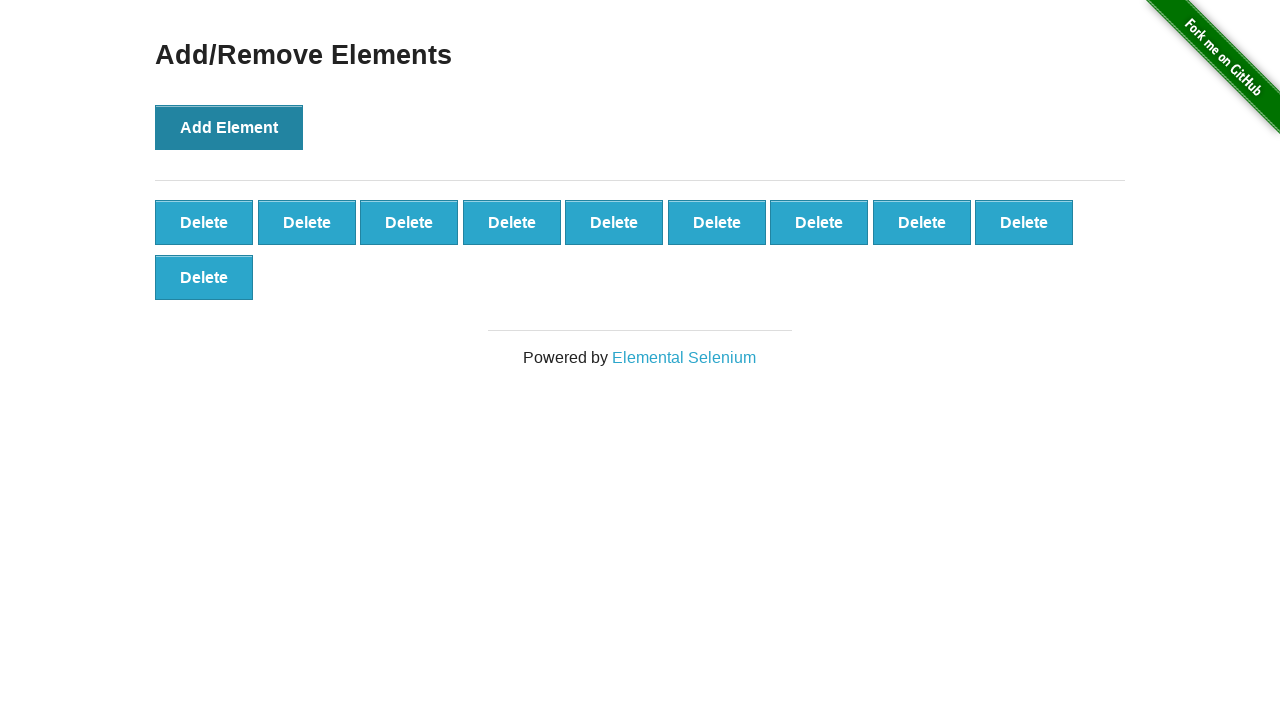

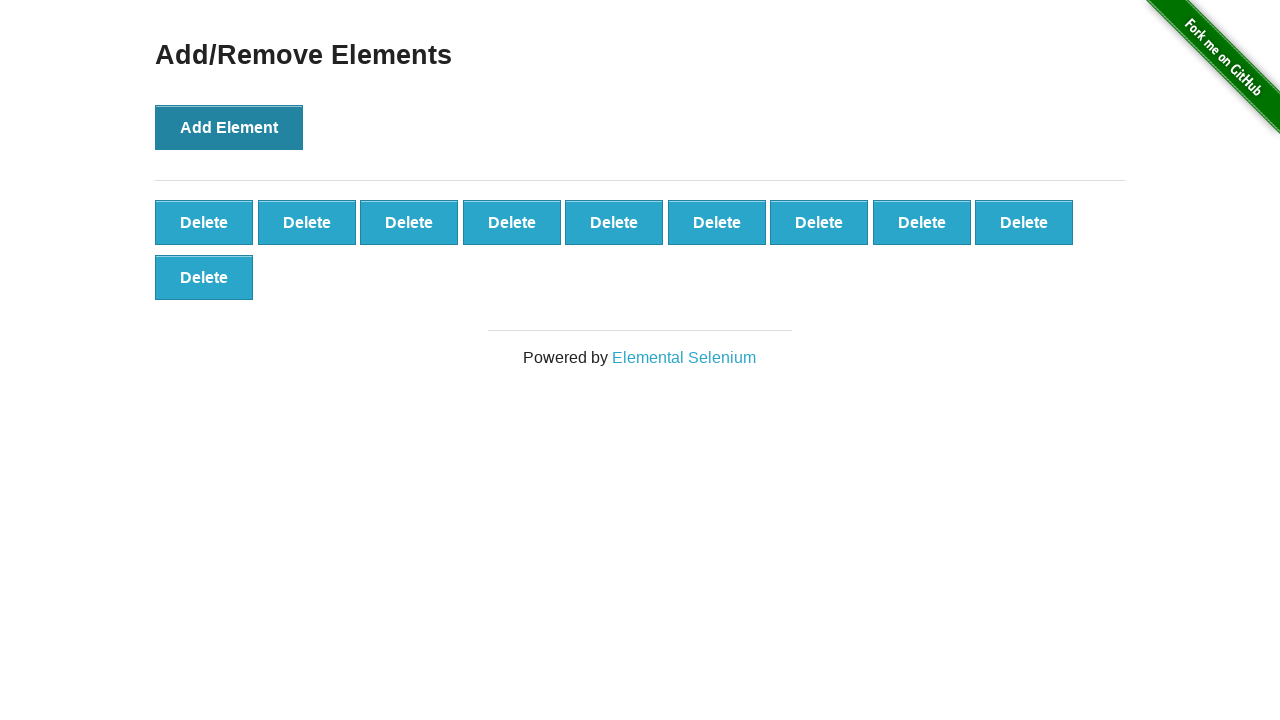